Tests autocomplete functionality by typing "uni" in a search box, selecting "United Kingdom" from suggestions, submitting the form, and verifying the result contains the selected country.

Starting URL: https://testcenter.techproeducation.com/index.php?page=autocomplete

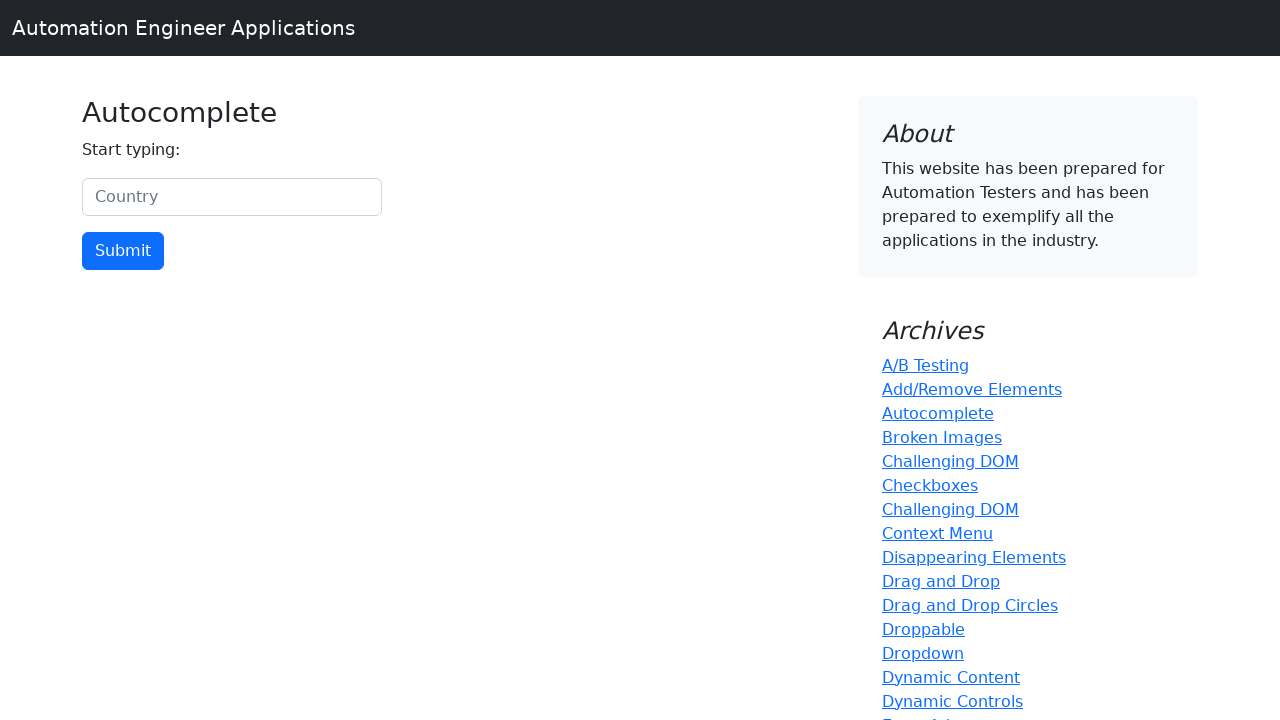

Typed 'uni' in the country search box on #myCountry
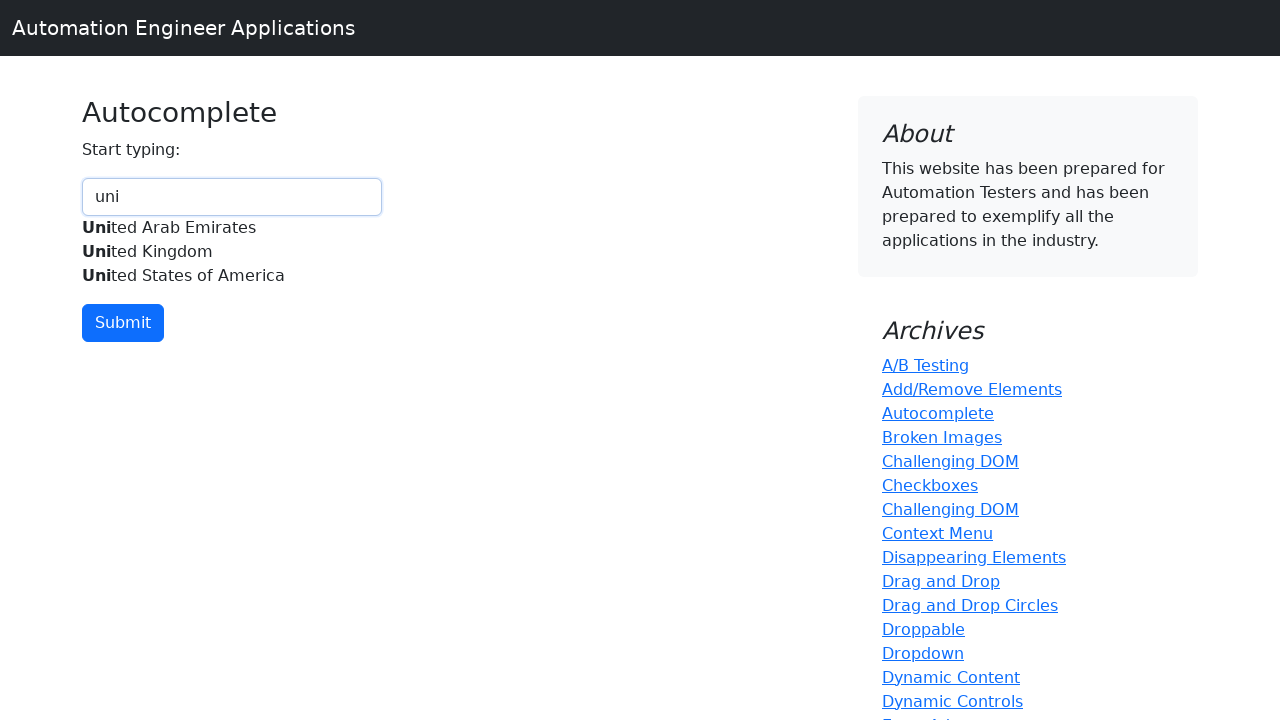

Autocomplete suggestions appeared
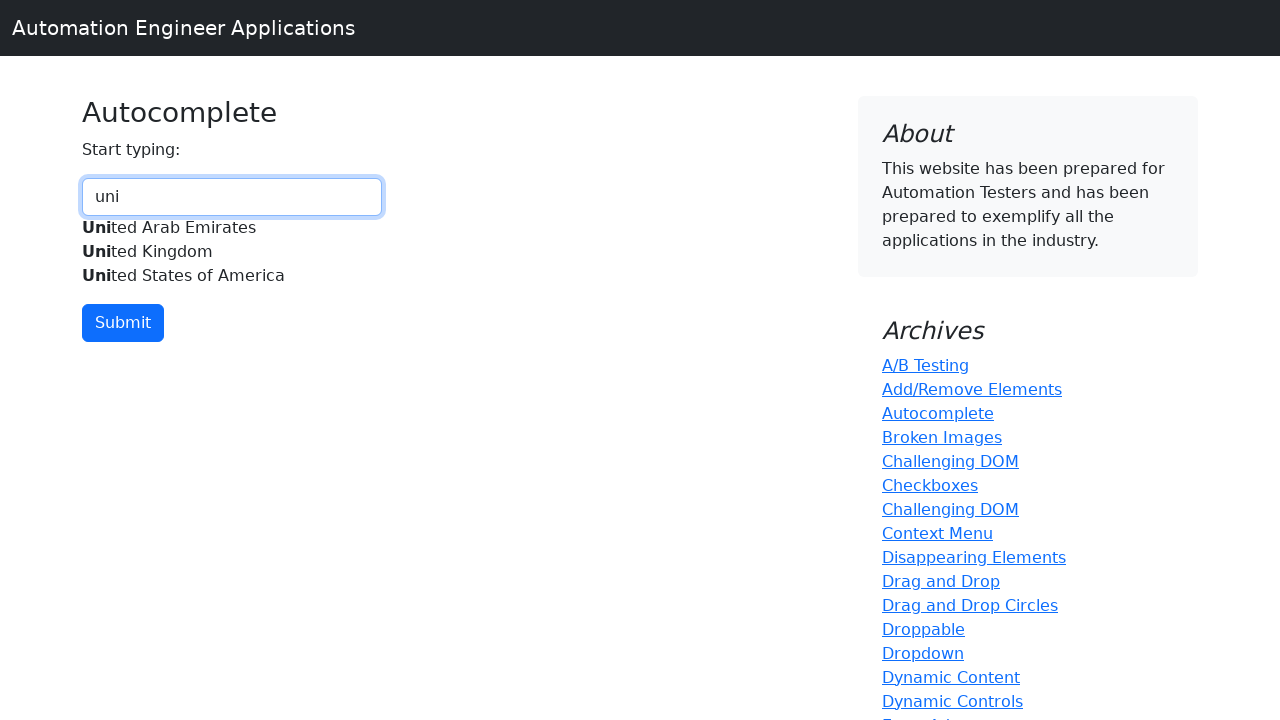

Selected 'United Kingdom' from autocomplete suggestions at (232, 252) on xpath=//div[@id='myCountryautocomplete-list']//*[.='United Kingdom']
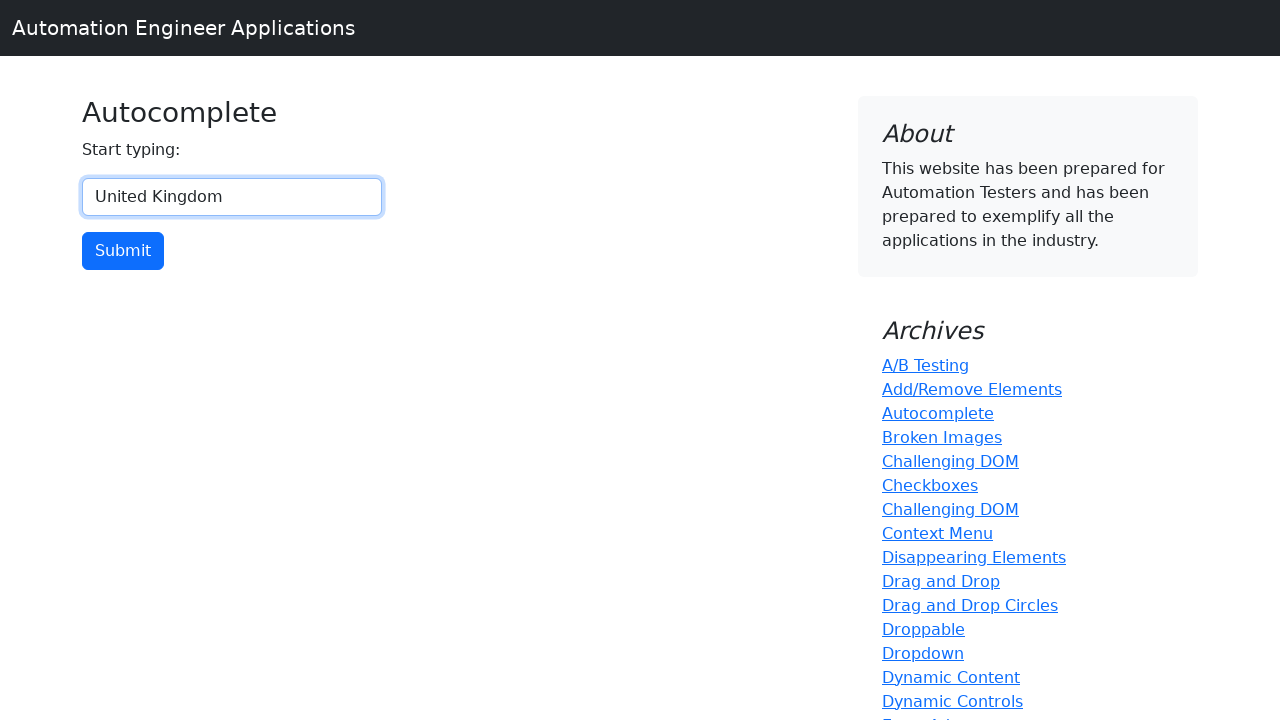

Clicked the submit button at (123, 251) on input[type='button']
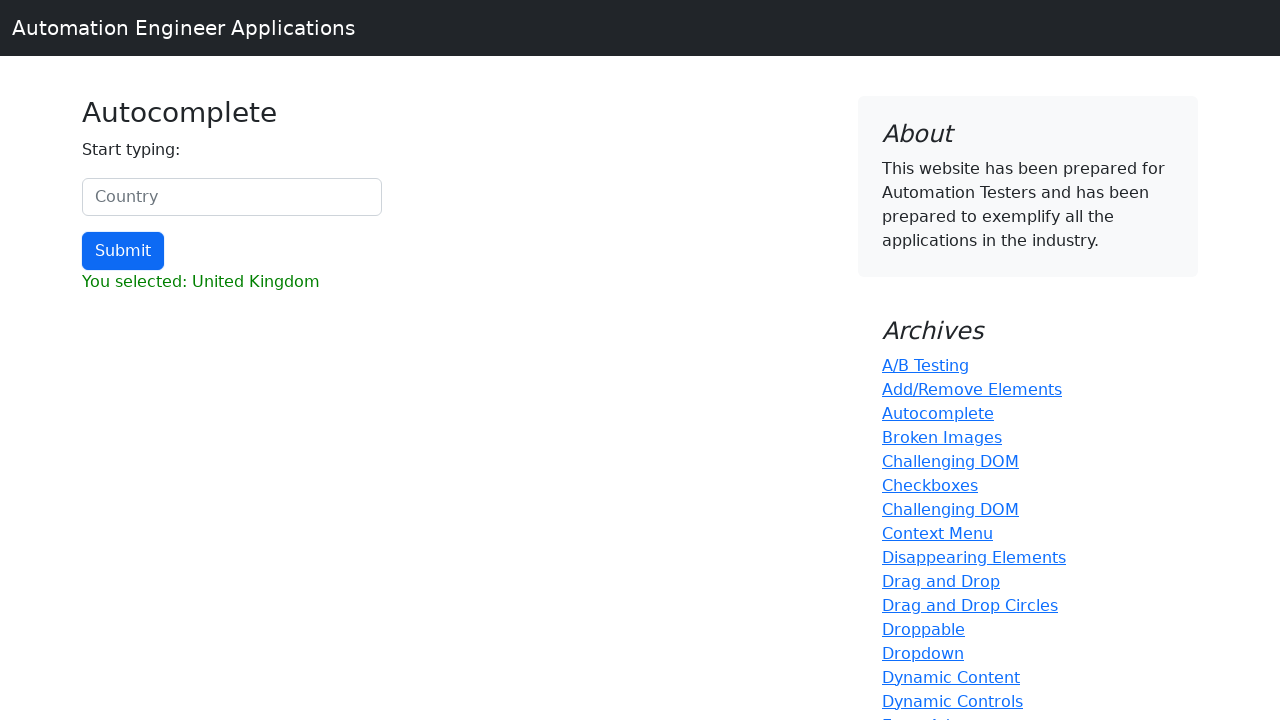

Result section loaded
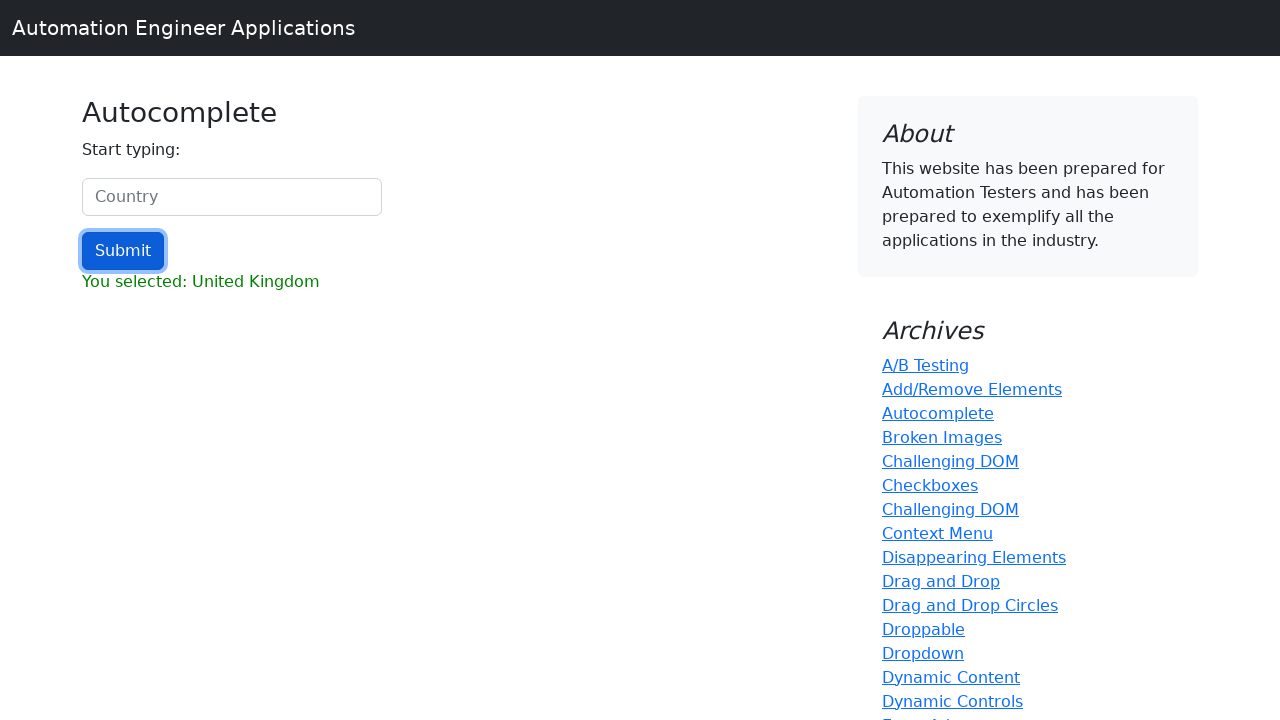

Retrieved result text content
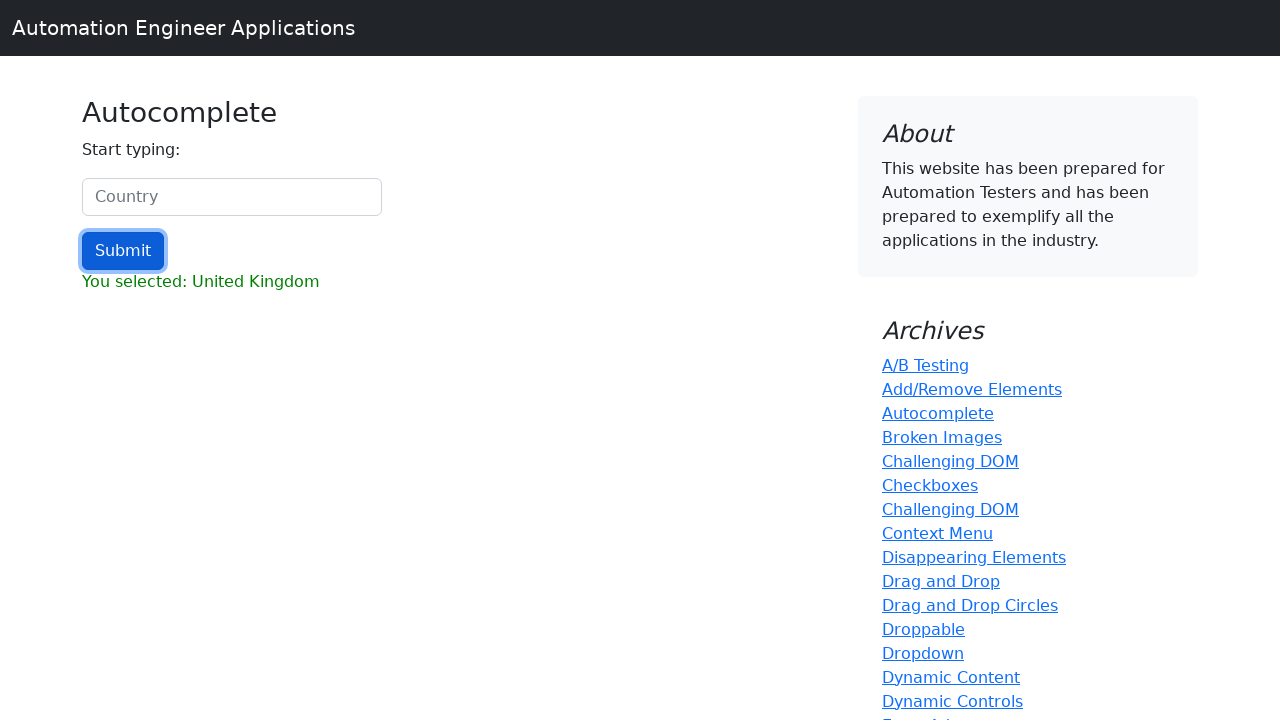

Verified that result contains 'United Kingdom'
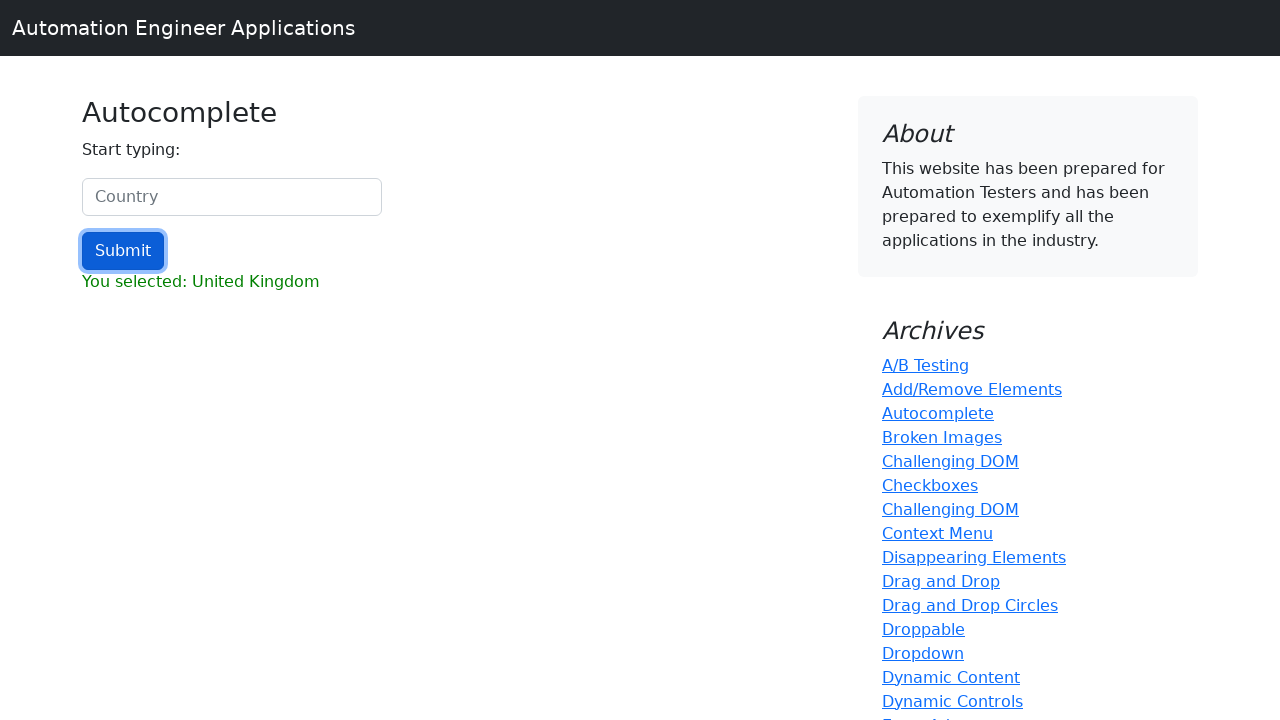

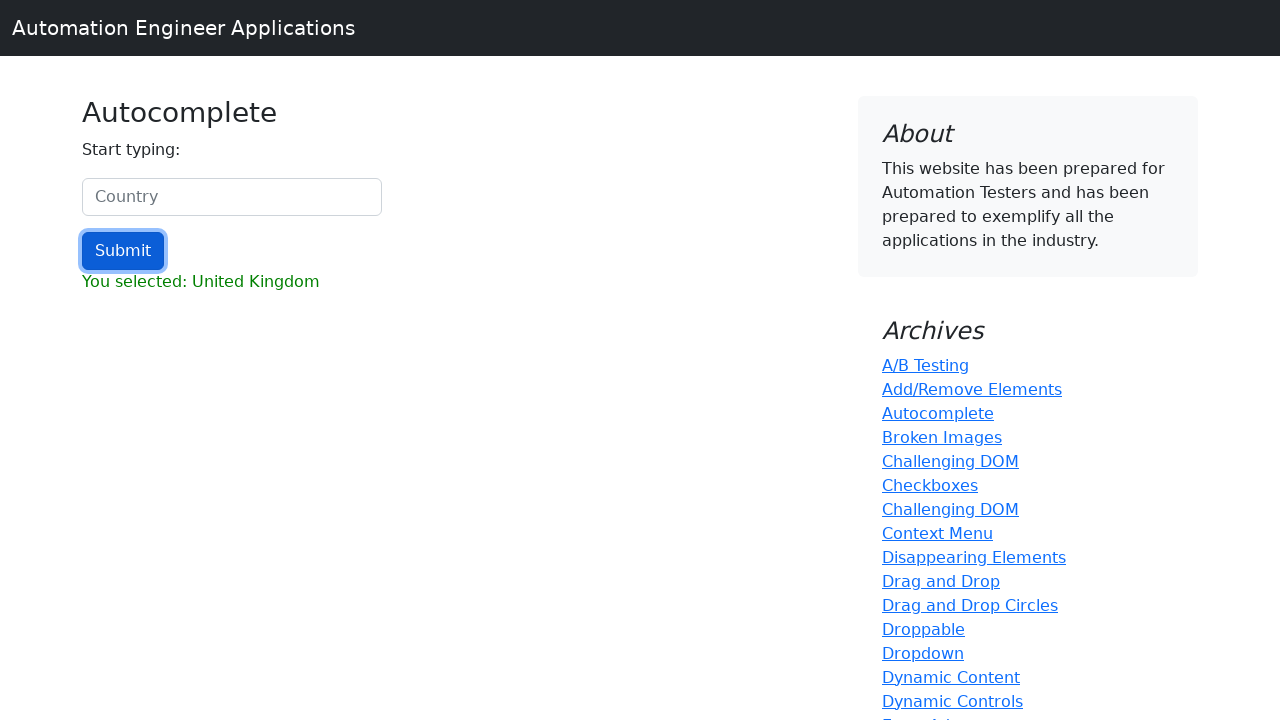